Tests the search functionality on the Python.org website by entering "pycon" as a search query and submitting the form

Starting URL: https://www.python.org

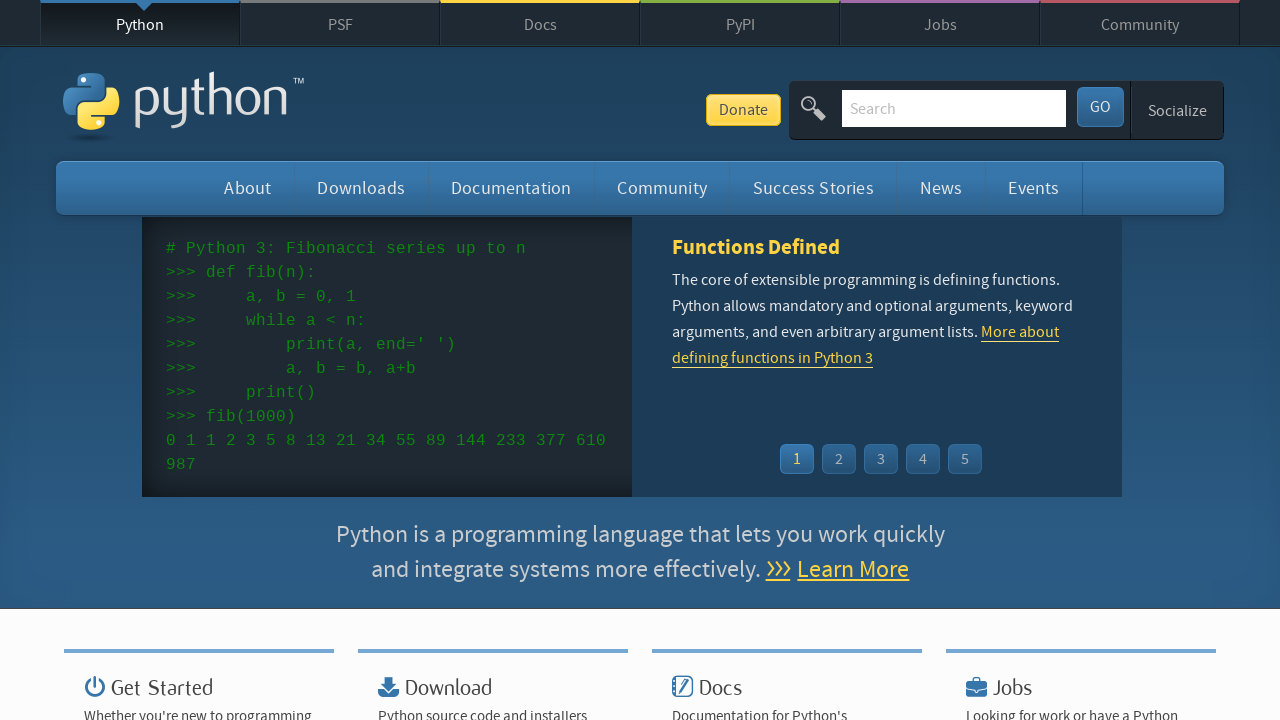

Filled search field with 'pycon' on input[name='q']
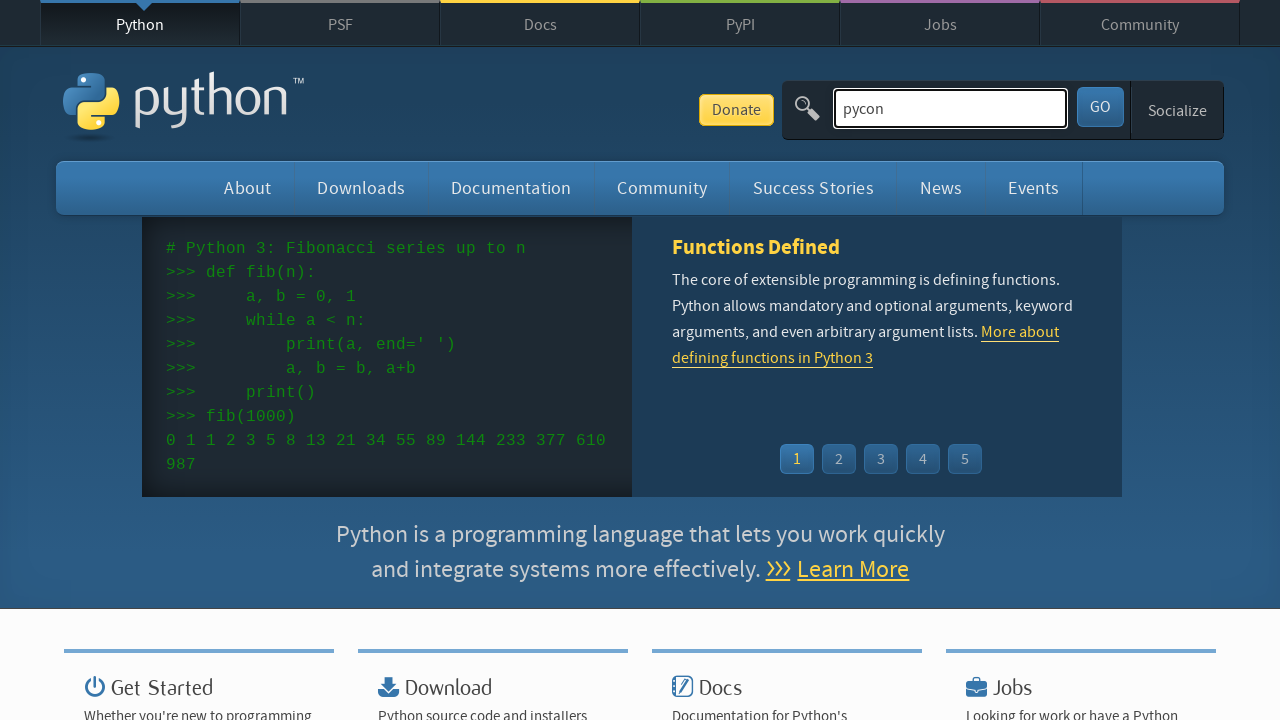

Pressed Enter to submit search form on input[name='q']
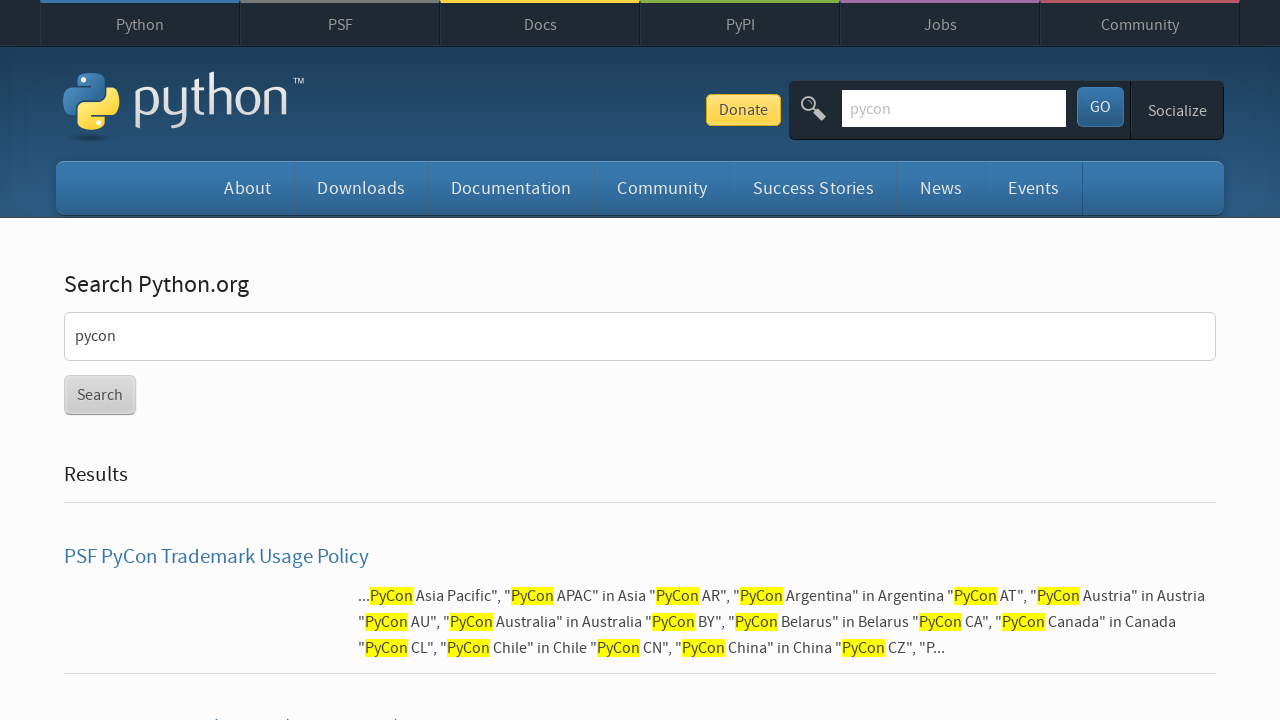

Search results page loaded
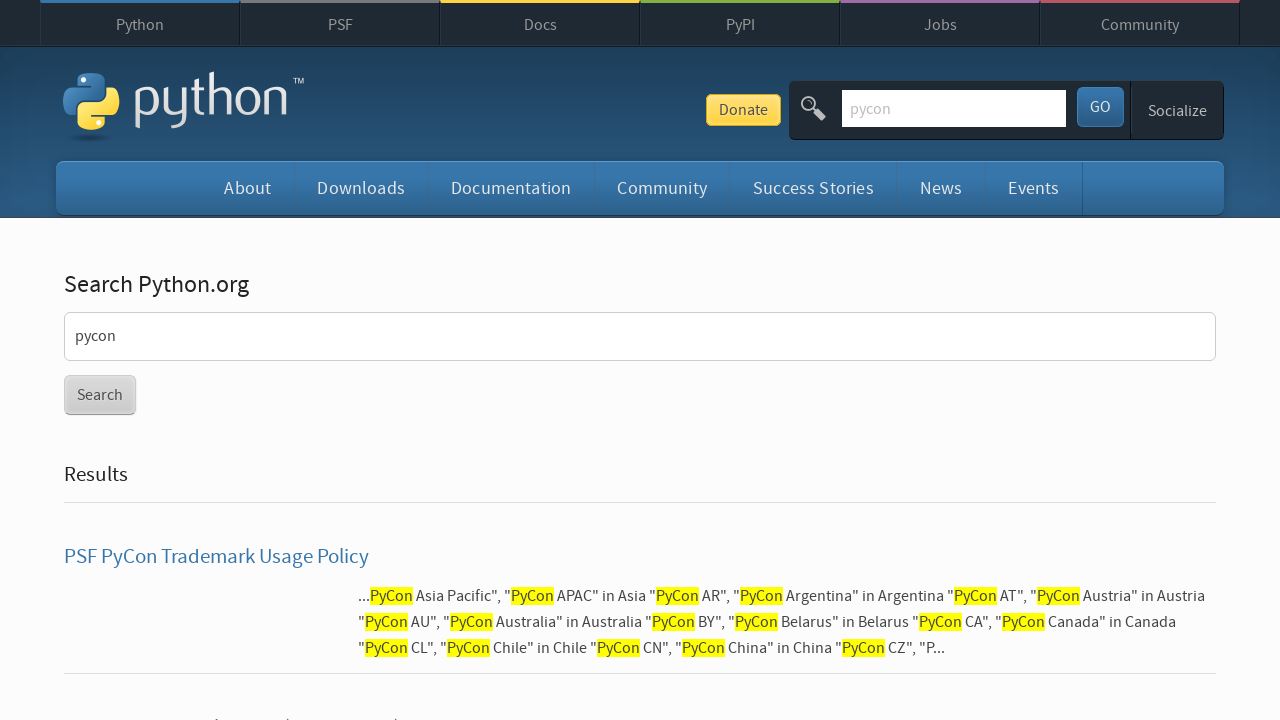

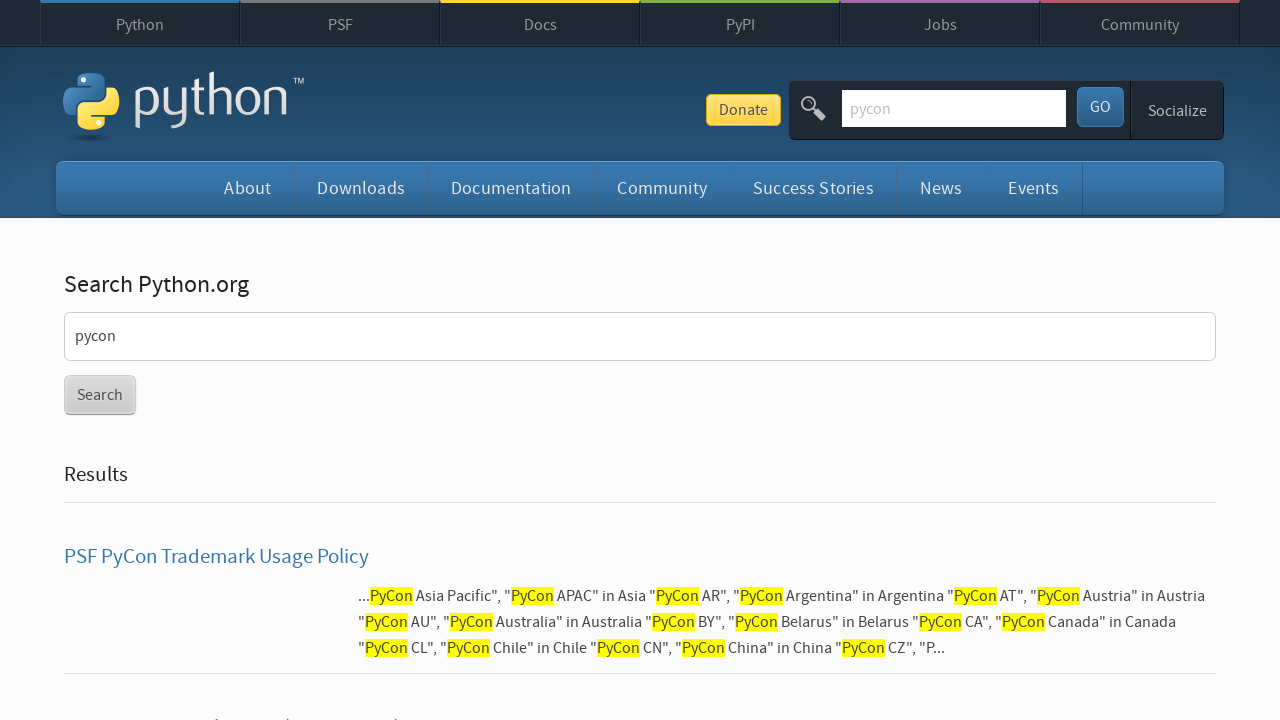